Tests HTML dropdown elements by selecting and deselecting options using different methods (by index, by value, by visible text) on both single-select and multi-select dropdown elements.

Starting URL: https://www.hyrtutorials.com/p/html-dropdown-elements-practice.html

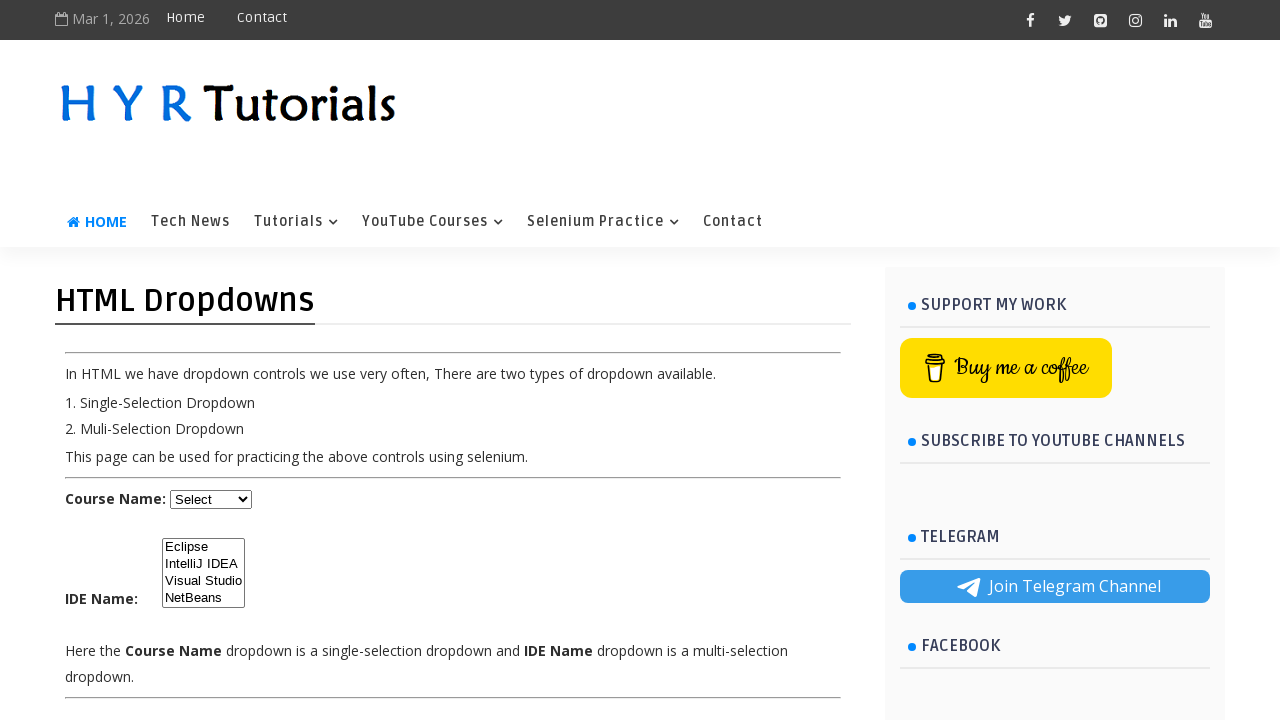

Selected second option in single-select course dropdown by index on #course
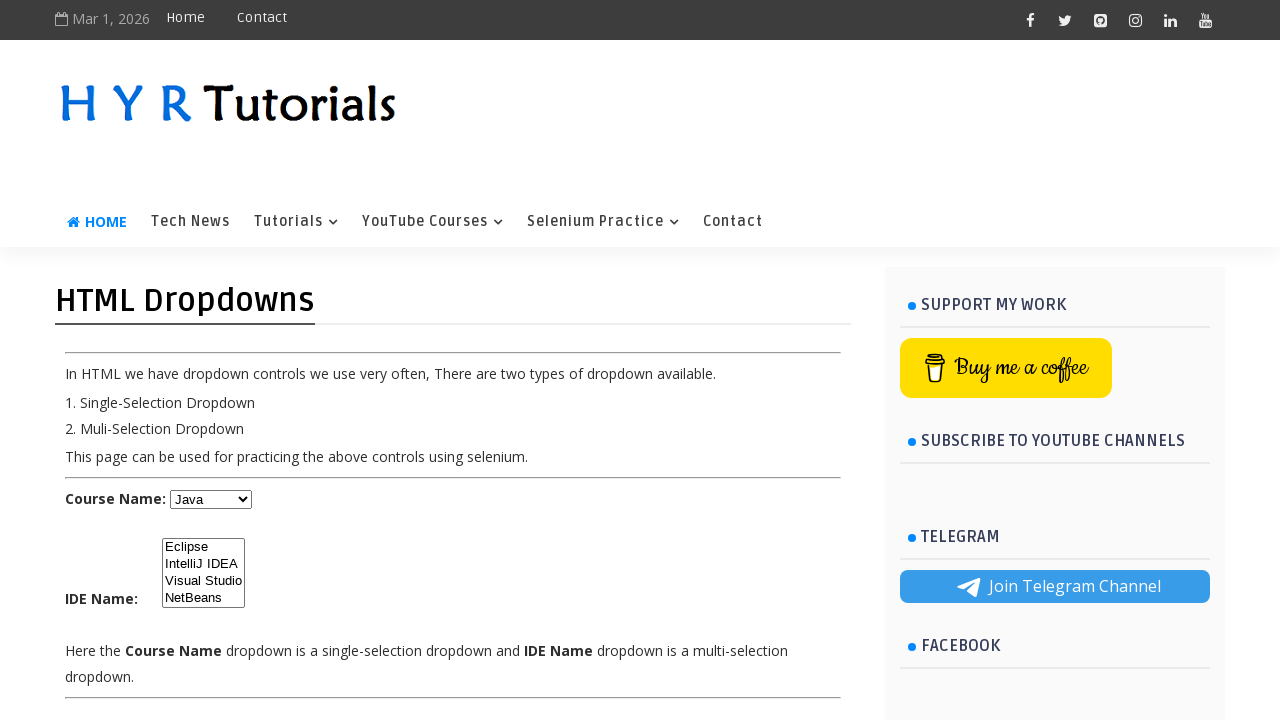

Waited 1 second for dropdown to update
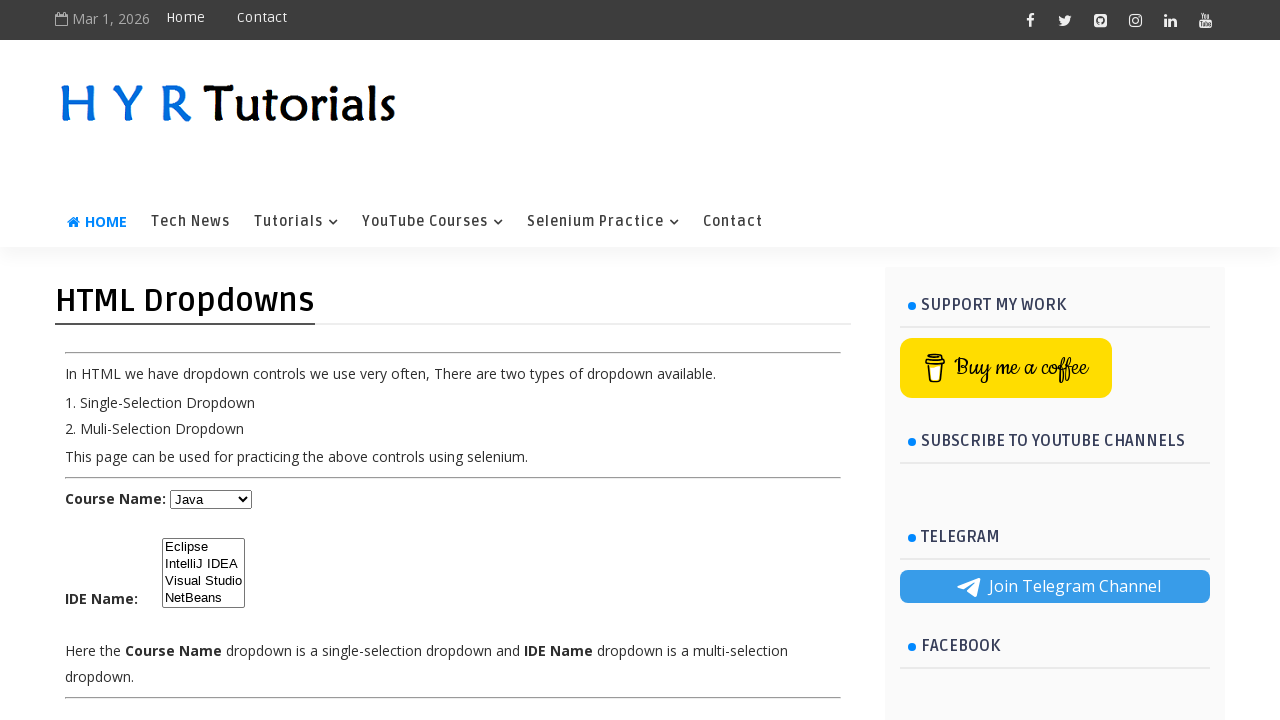

Selected Python option in course dropdown by value on #course
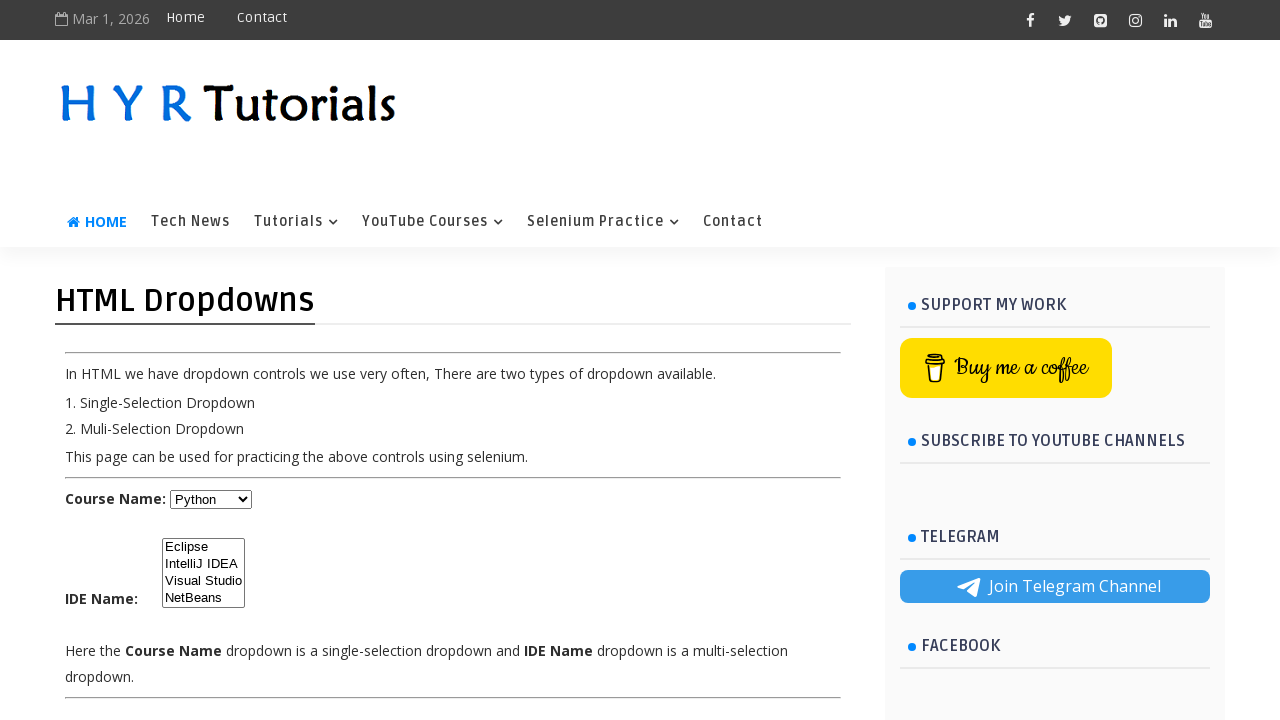

Waited 1 second for dropdown to update
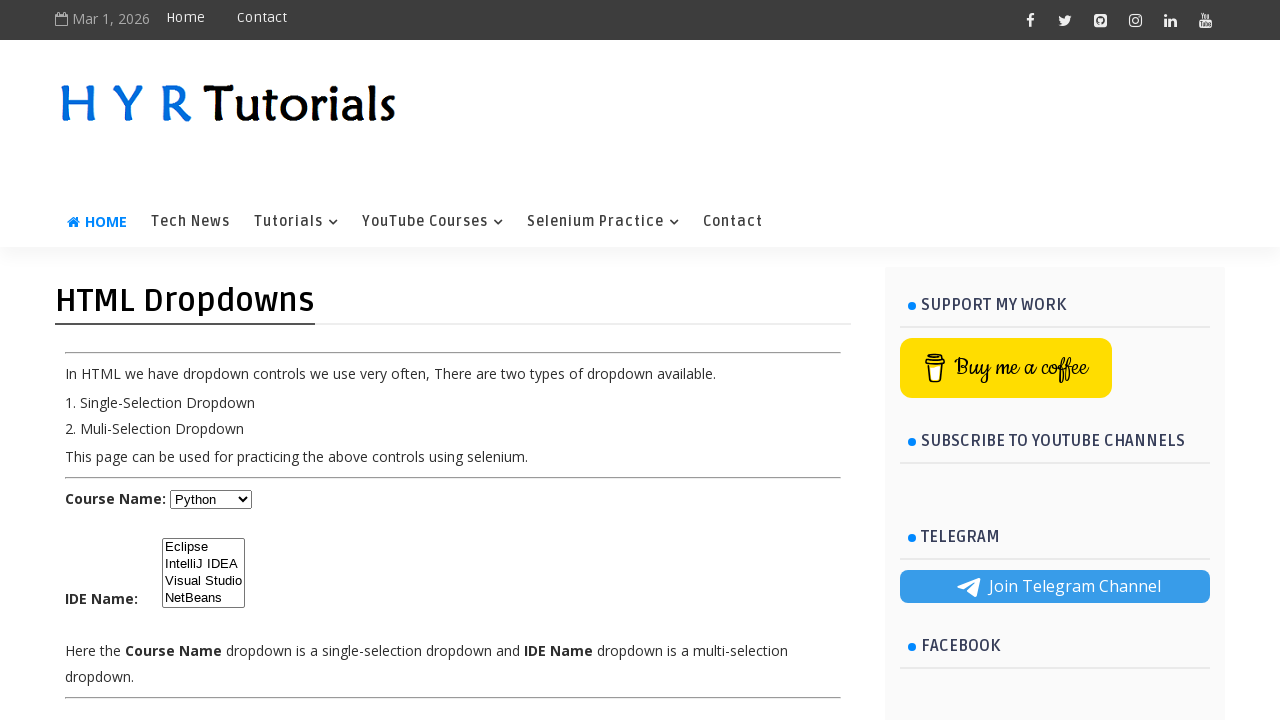

Selected Javascript option in course dropdown by visible text on #course
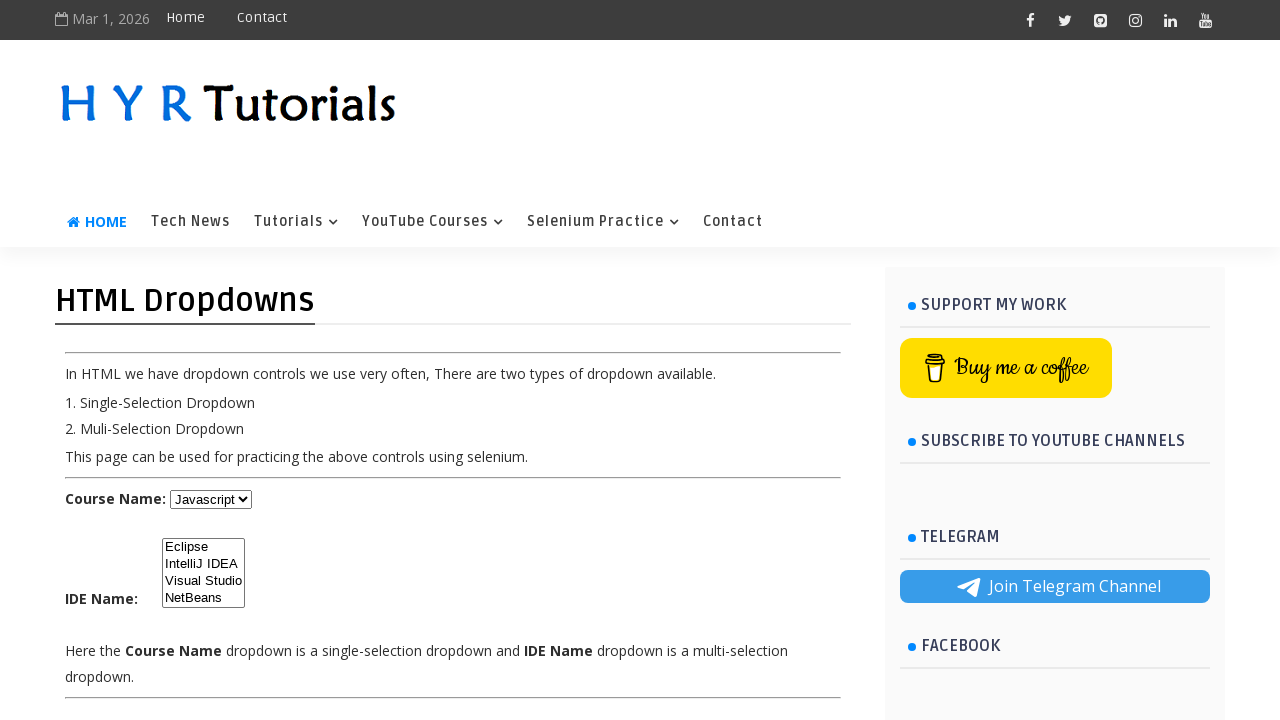

Waited 1 second for dropdown to update
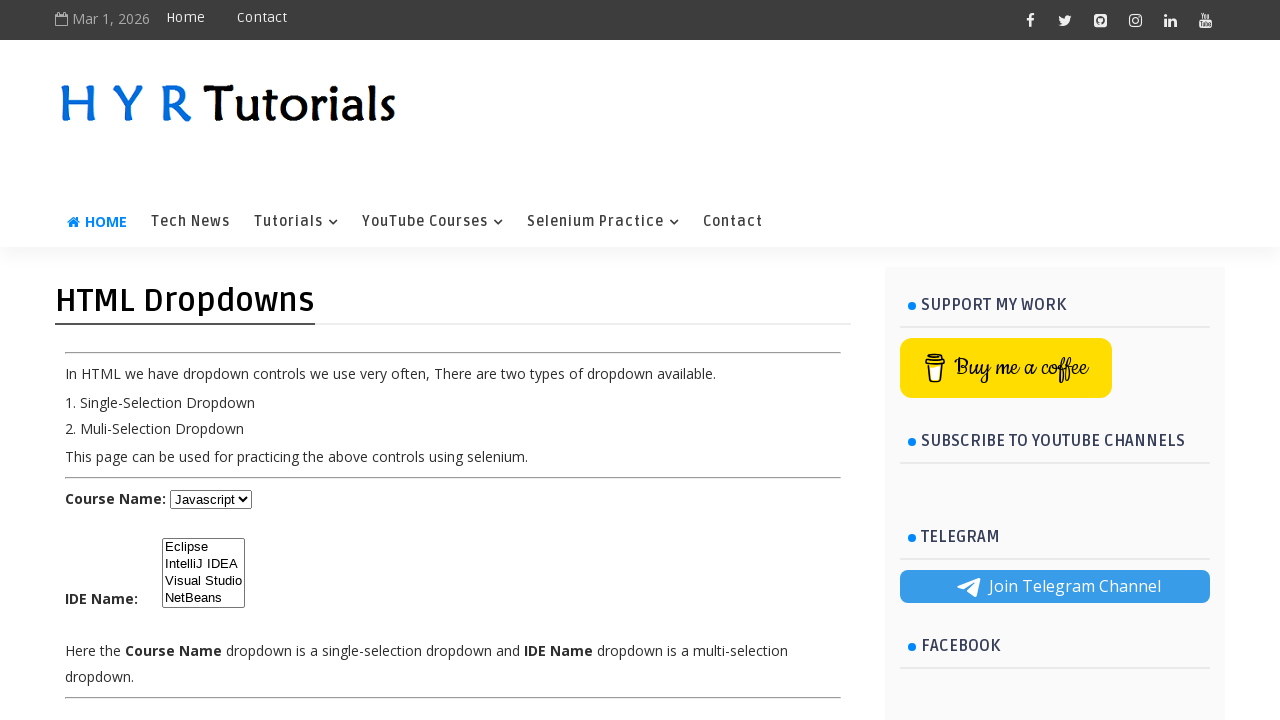

Clicked on course dropdown element to open it at (211, 499) on (//b[normalize-space(text())='Course Name:']/parent::label/parent::div//select)[
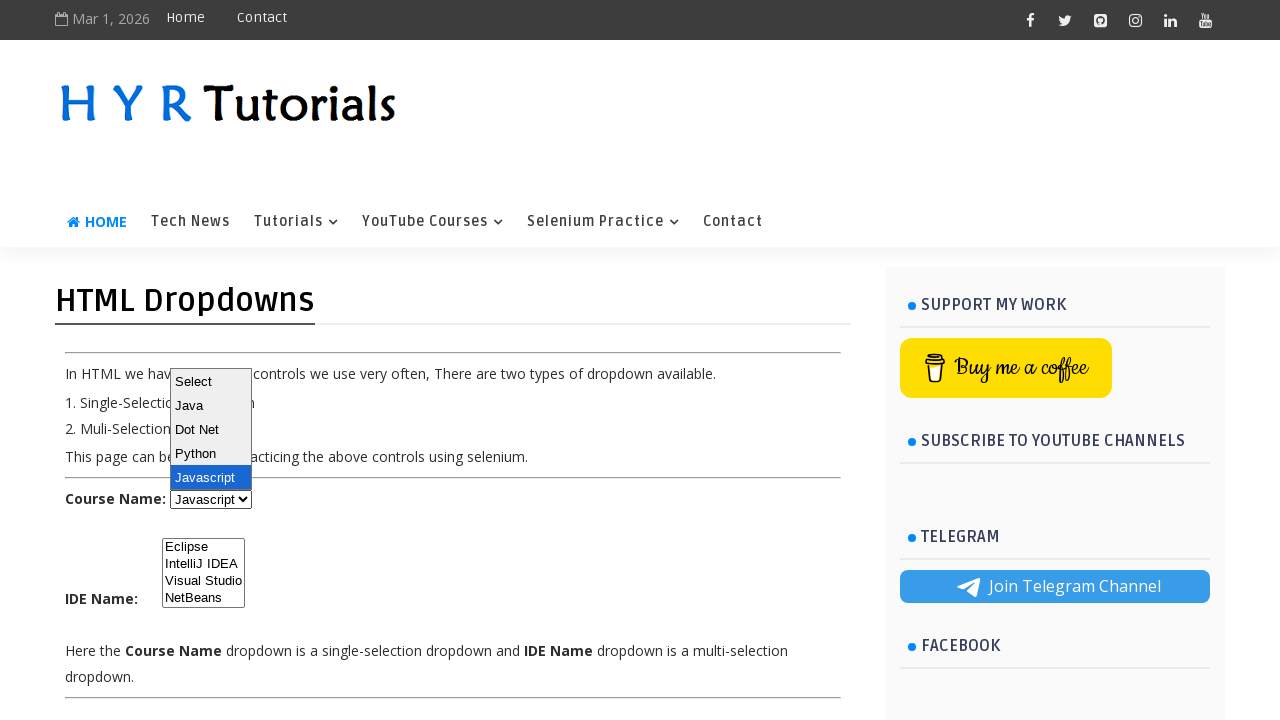

Selected second option in multi-select IDE dropdown by index on #ide
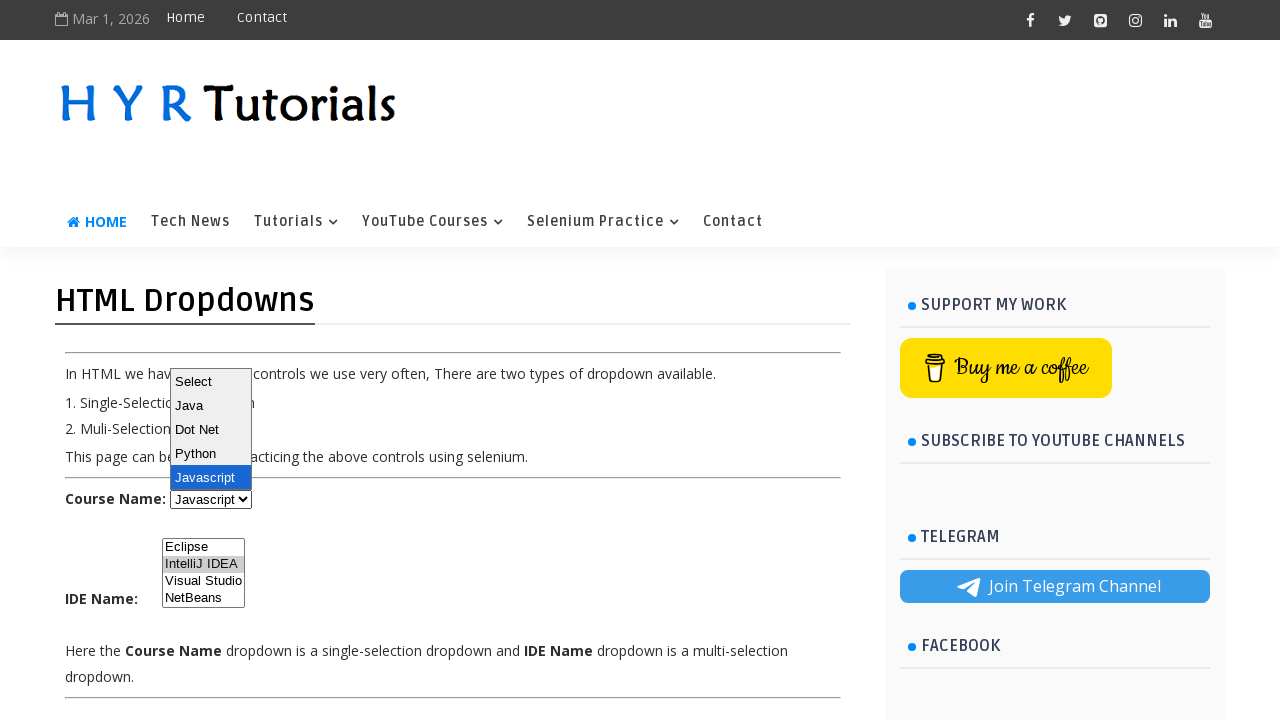

Waited 1 second for dropdown to update
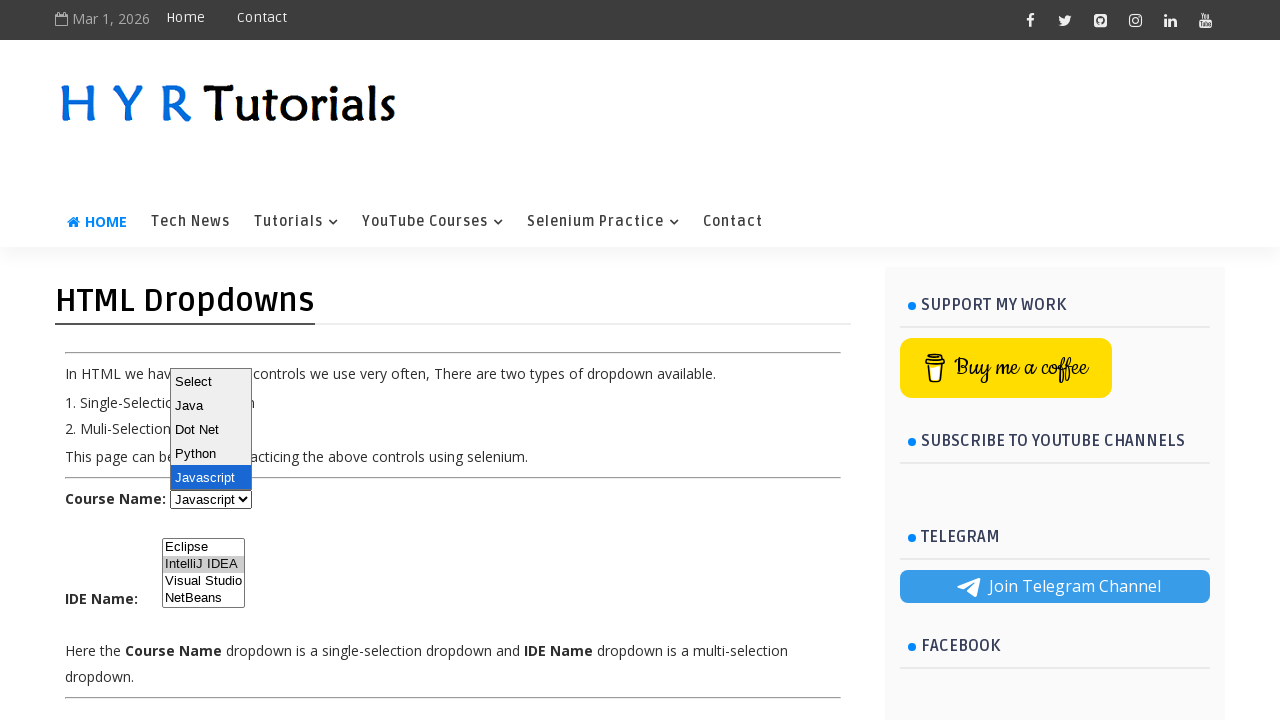

Selected Eclipse option in IDE dropdown by value on #ide
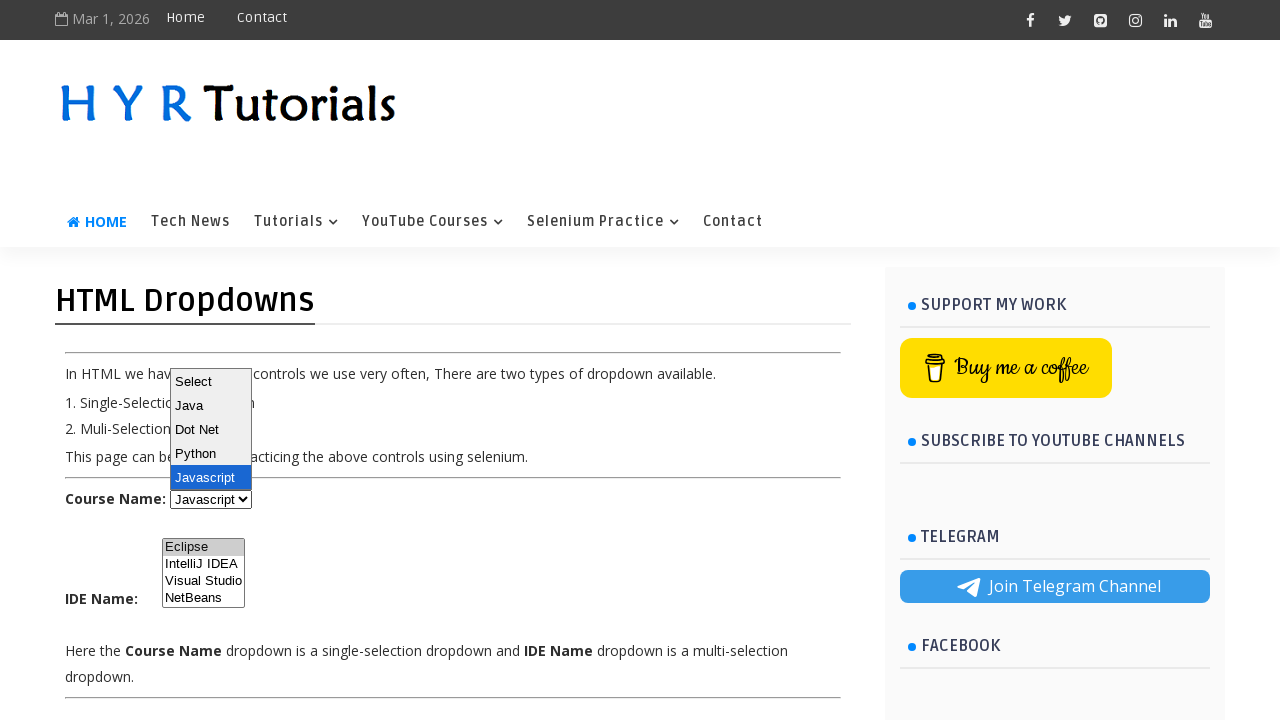

Waited 1 second for dropdown to update
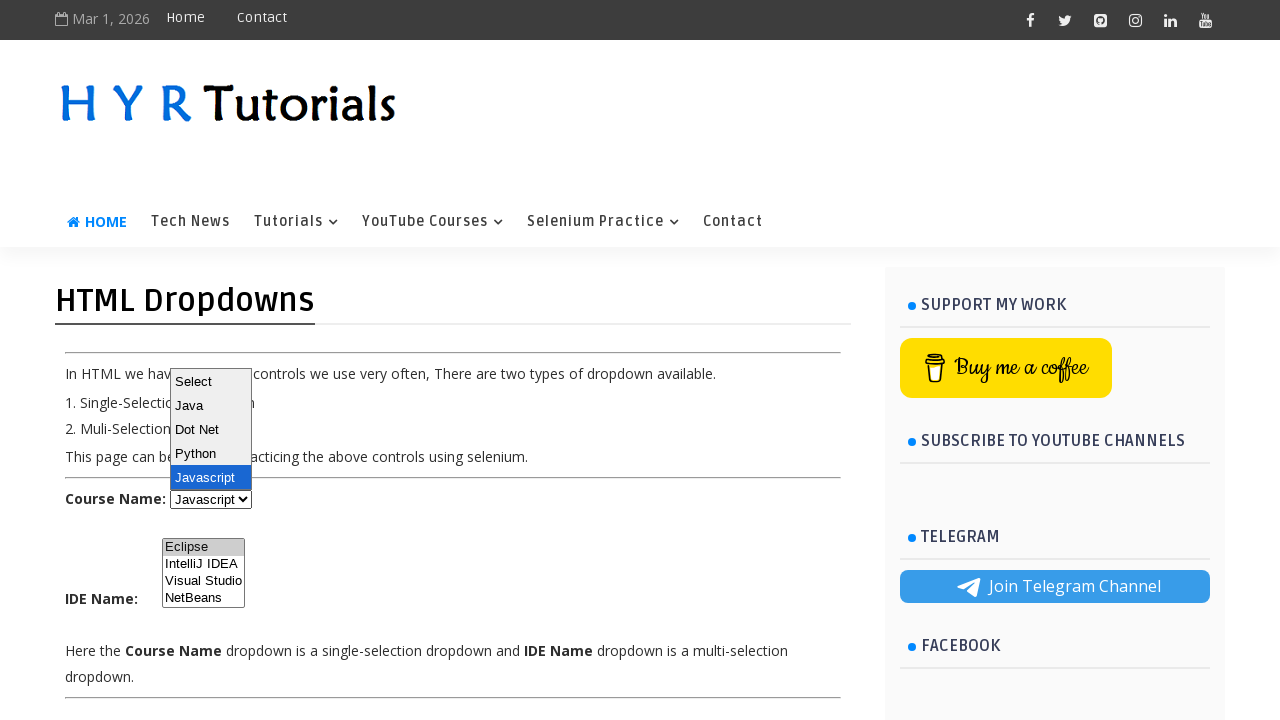

Deselected all options in IDE dropdown on #ide
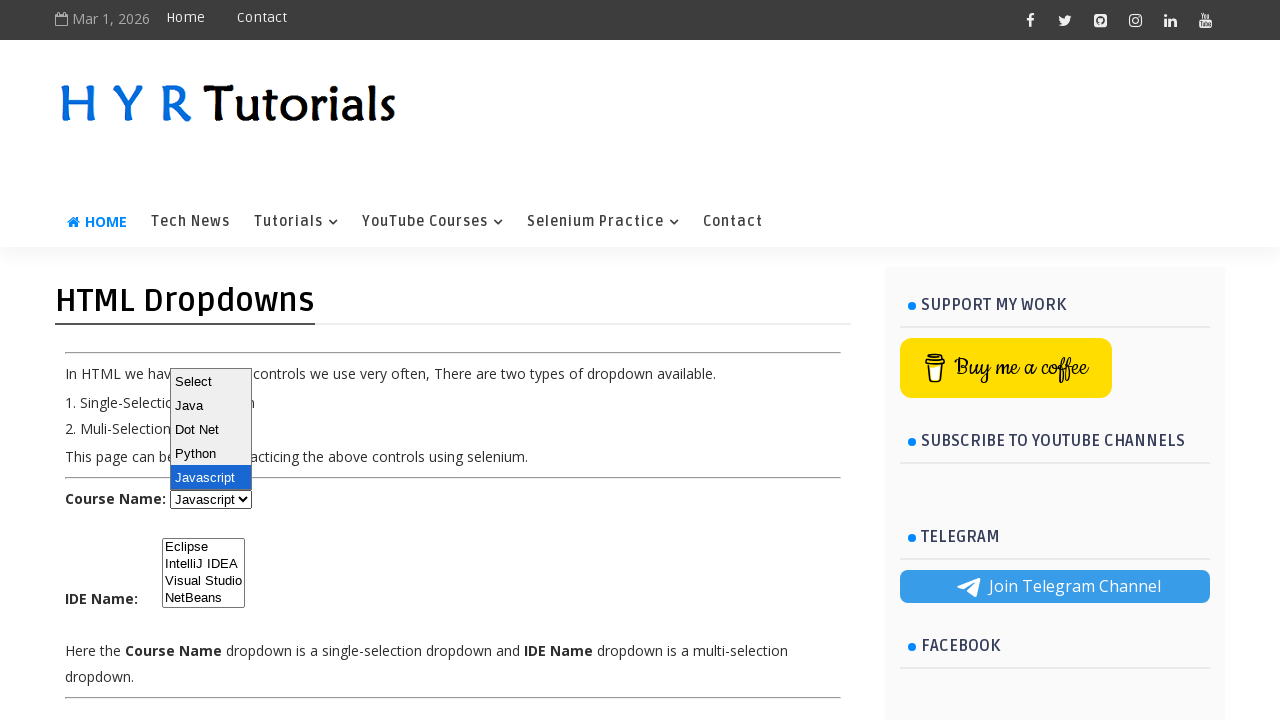

Waited 1 second for dropdown to update
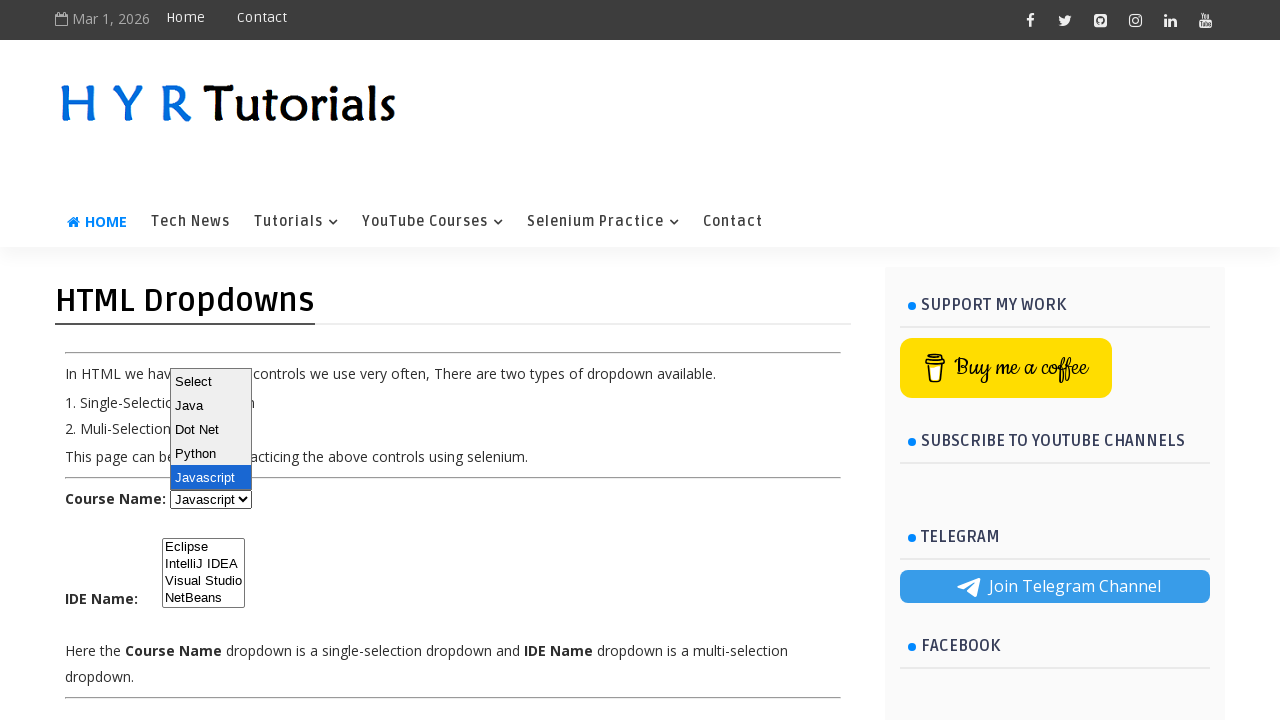

Selected NetBeans option in IDE dropdown by visible text on #ide
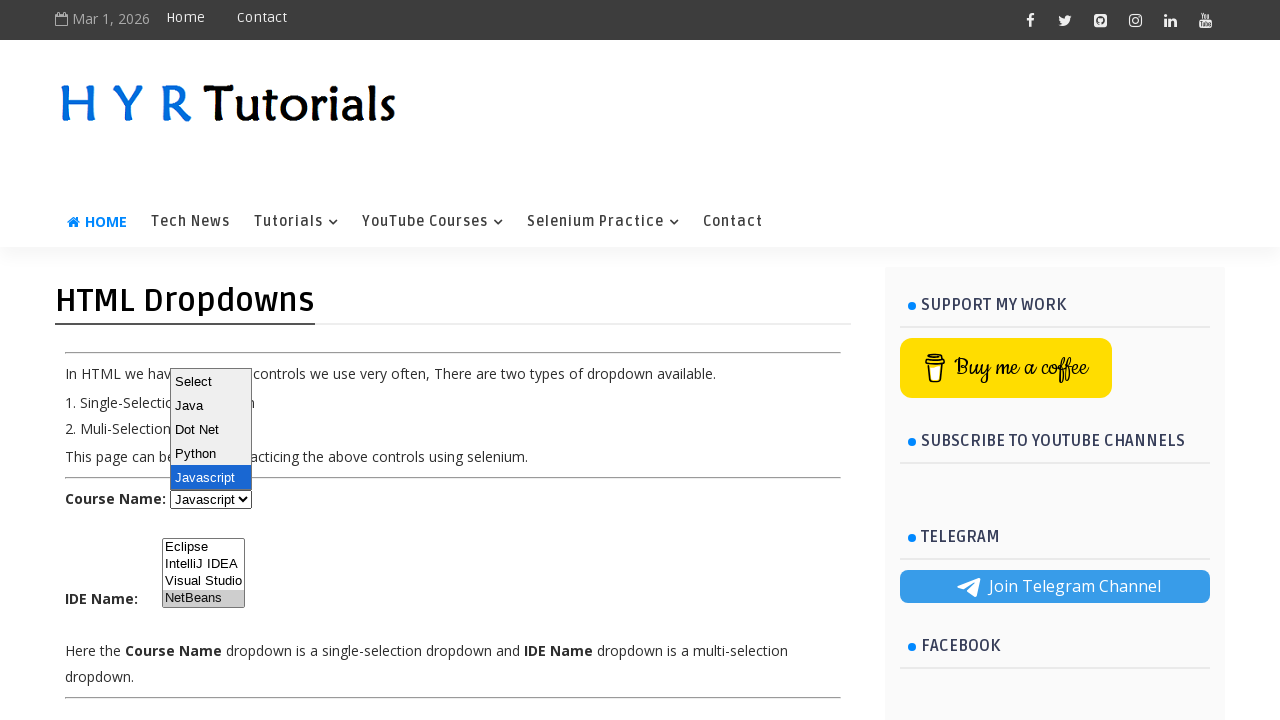

Waited 1 second for dropdown to update
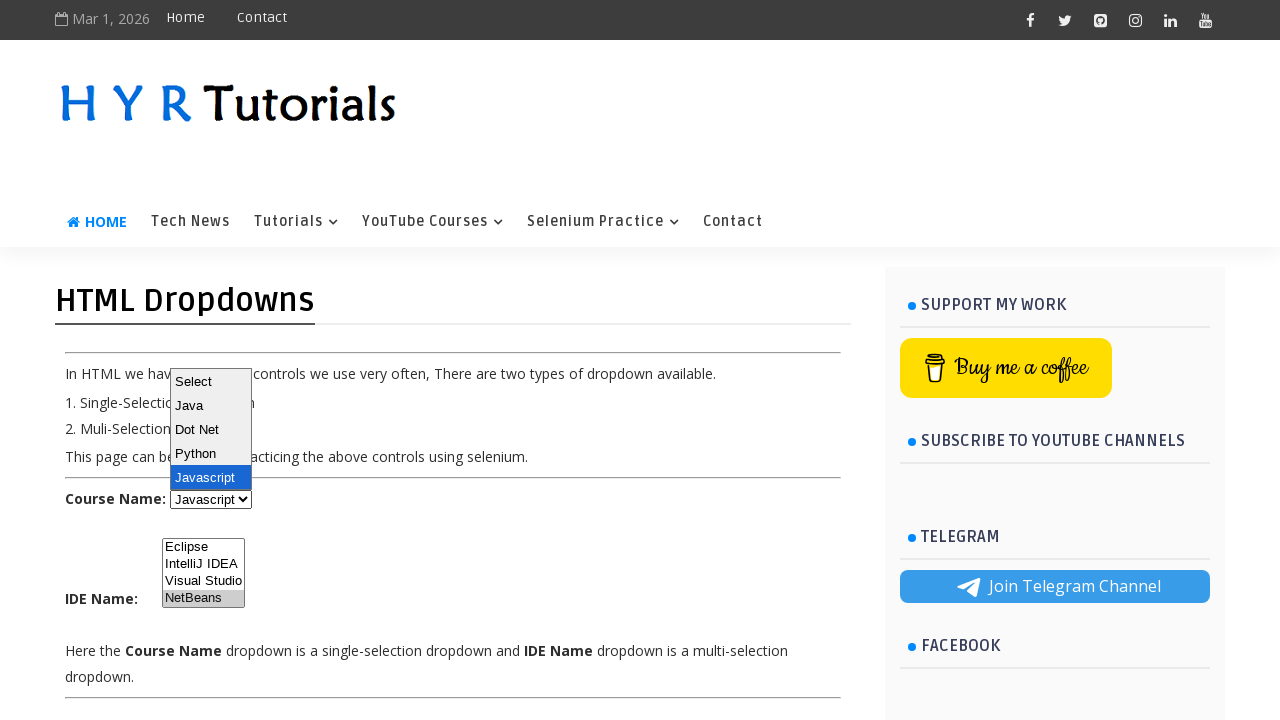

Selected Visual Studio option in IDE dropdown using JavaScript
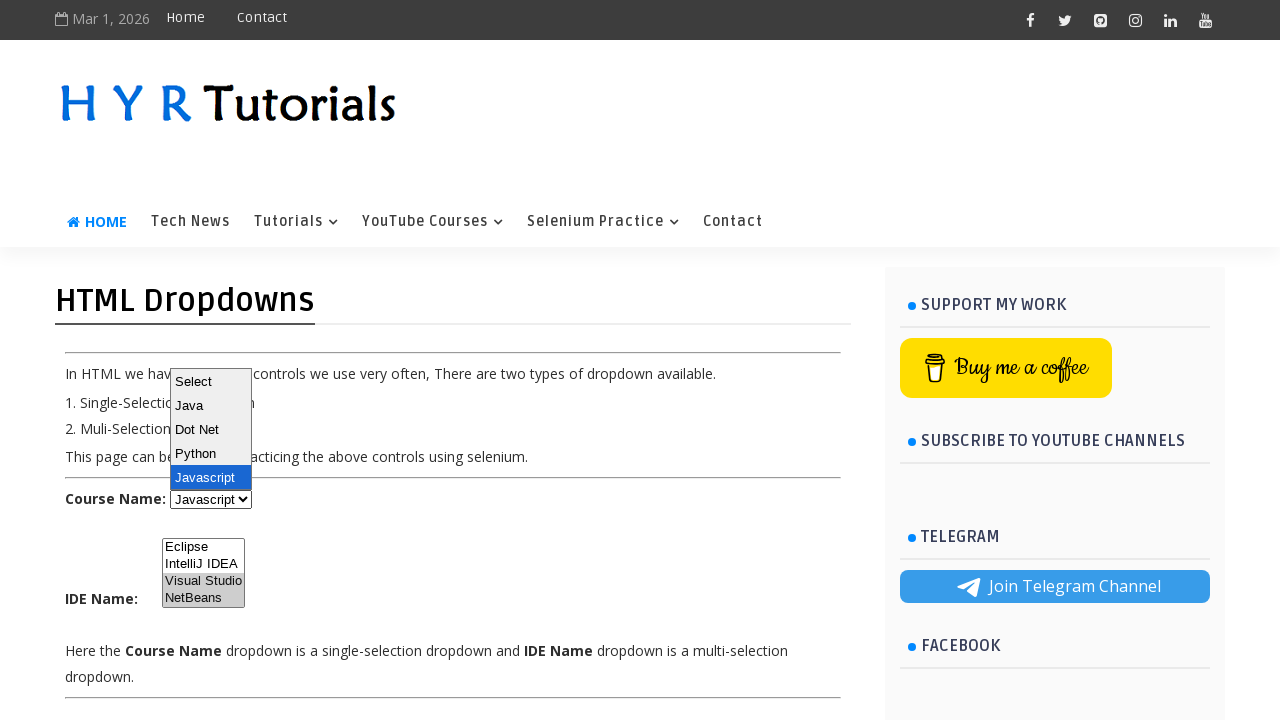

Waited 1 second for dropdown to update
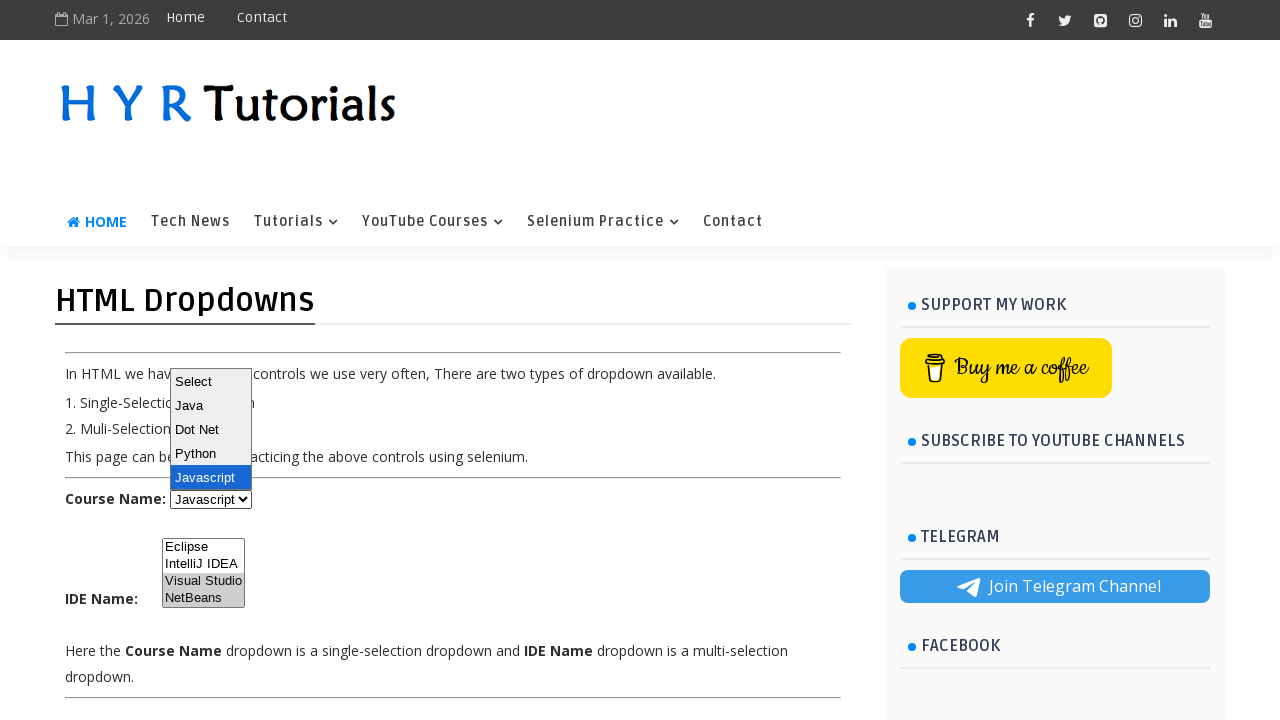

Deselected second option in IDE dropdown by index using JavaScript
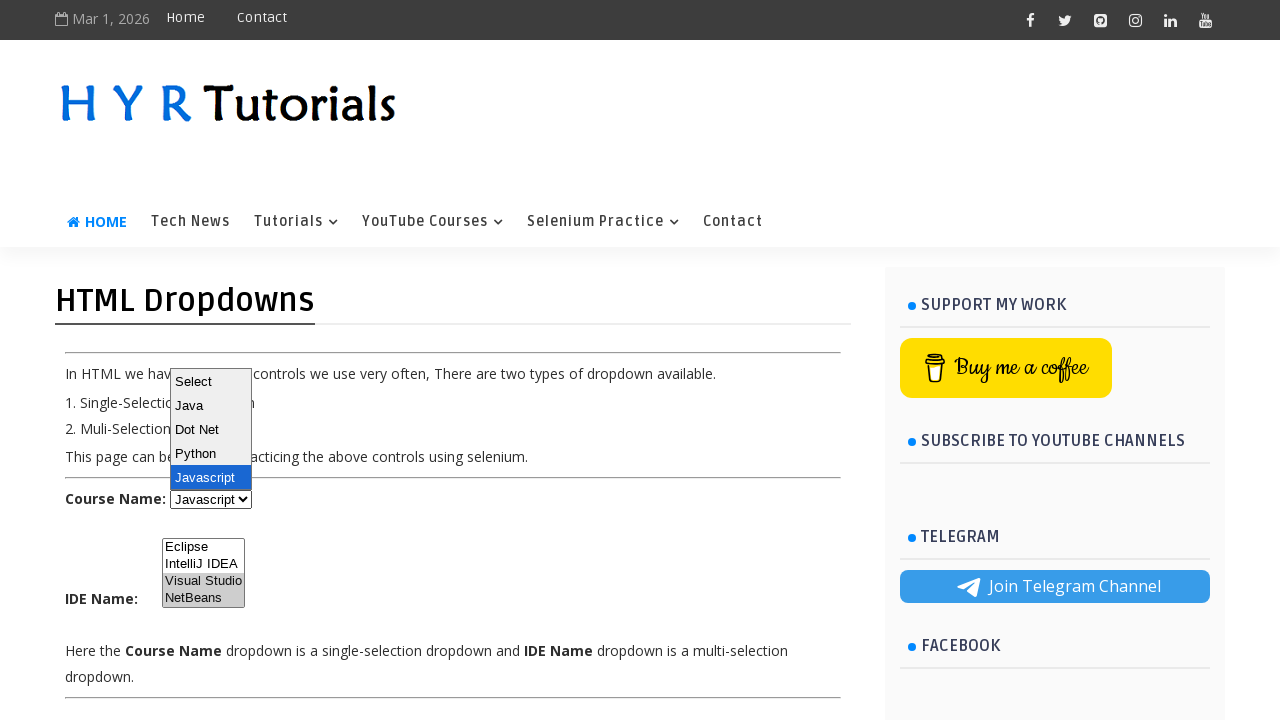

Waited 1 second for dropdown to update
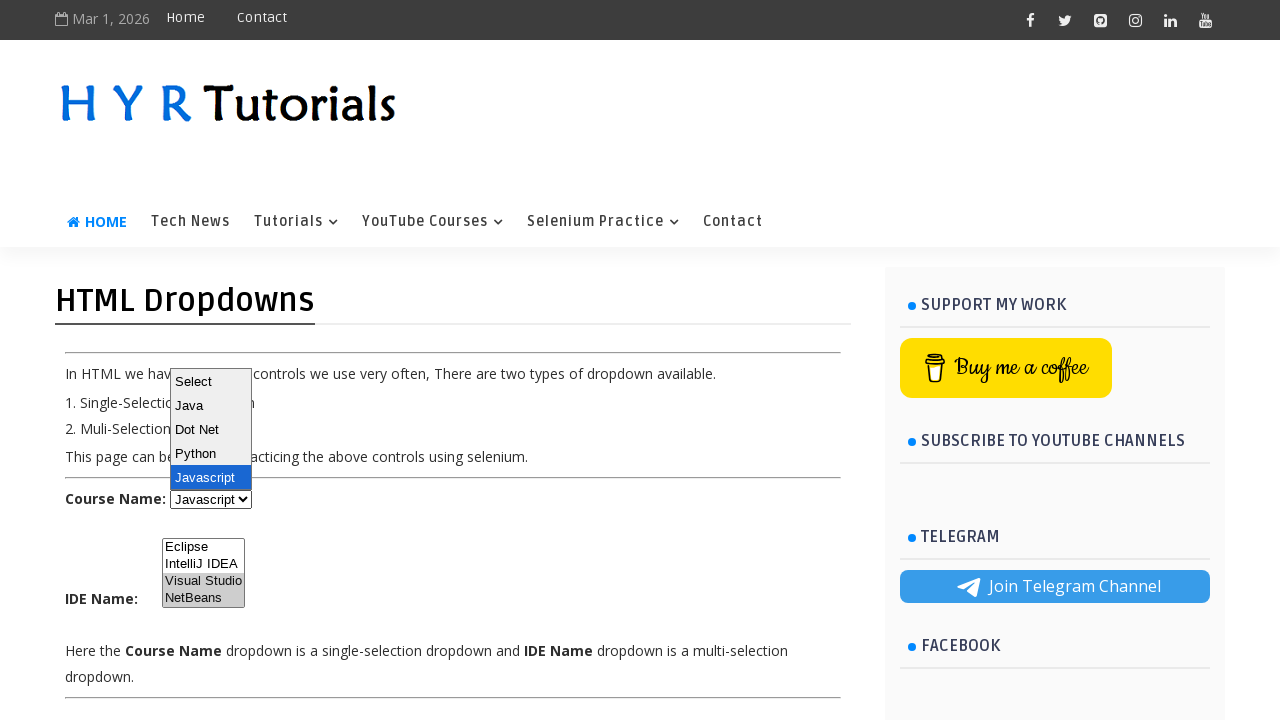

Deselected Eclipse option in IDE dropdown by value using JavaScript
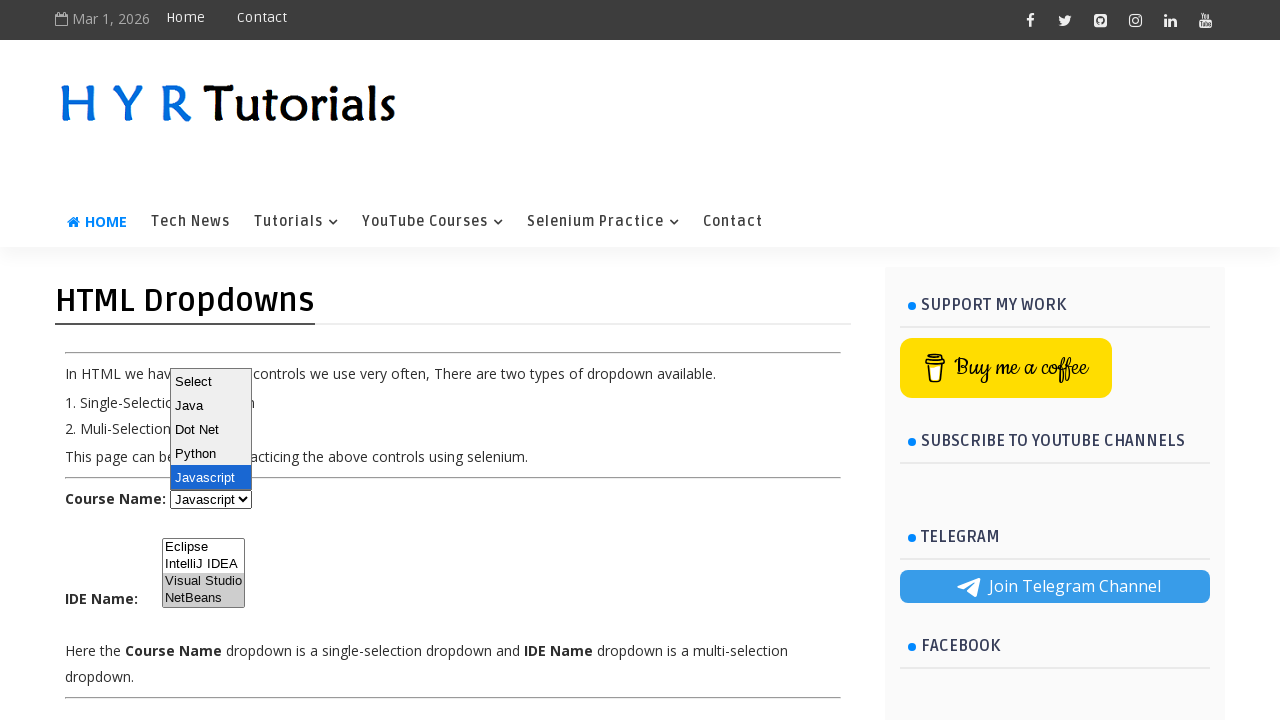

Waited 1 second for dropdown to update
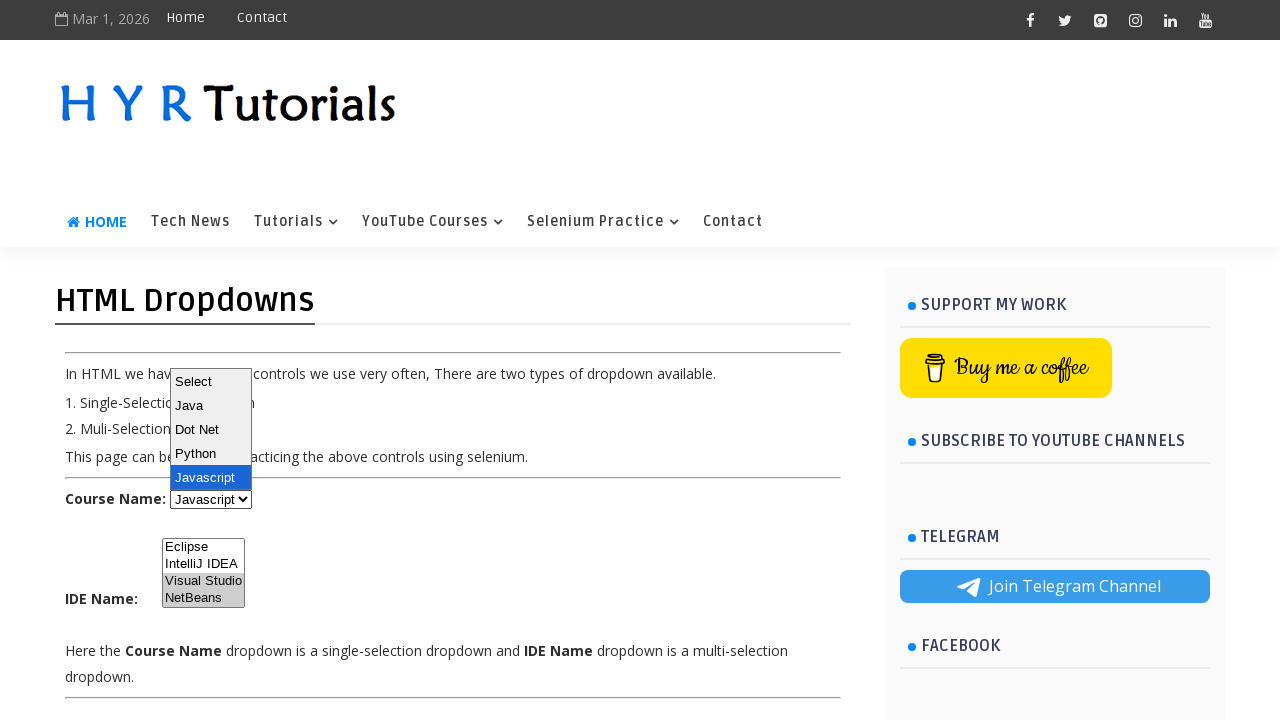

Deselected NetBeans option in IDE dropdown by visible text using JavaScript
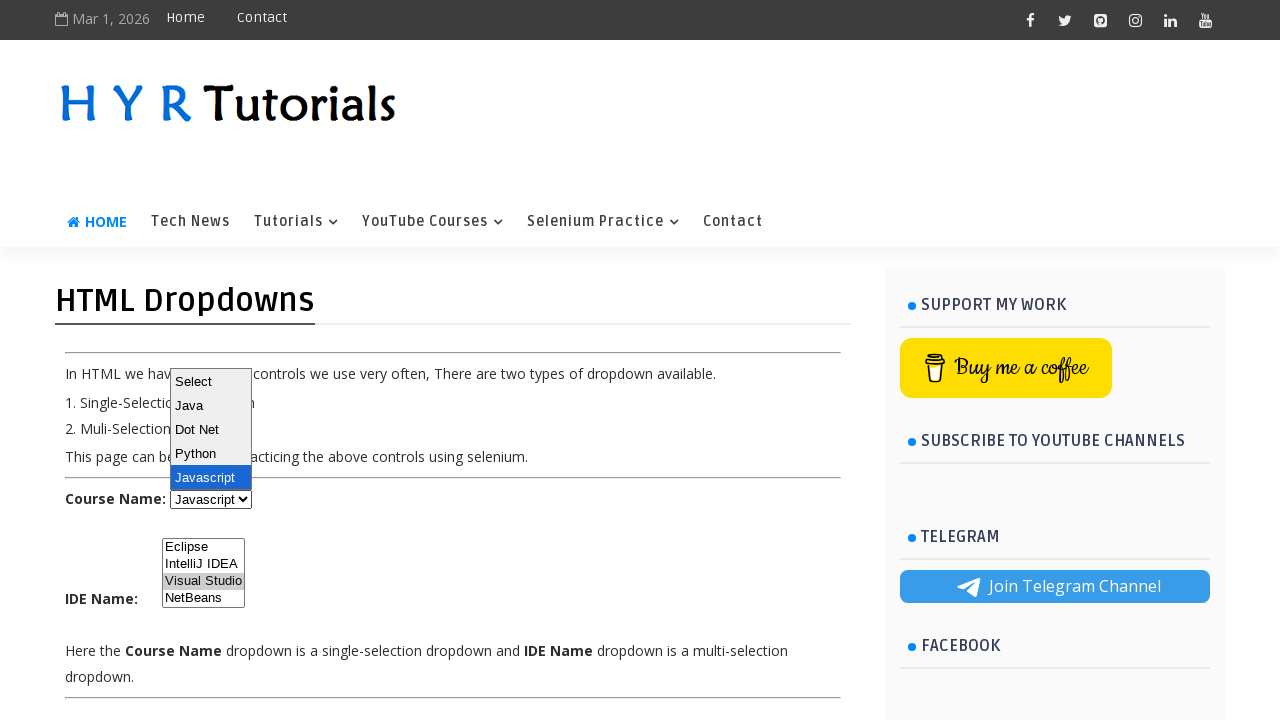

Waited 1 second for dropdown to update
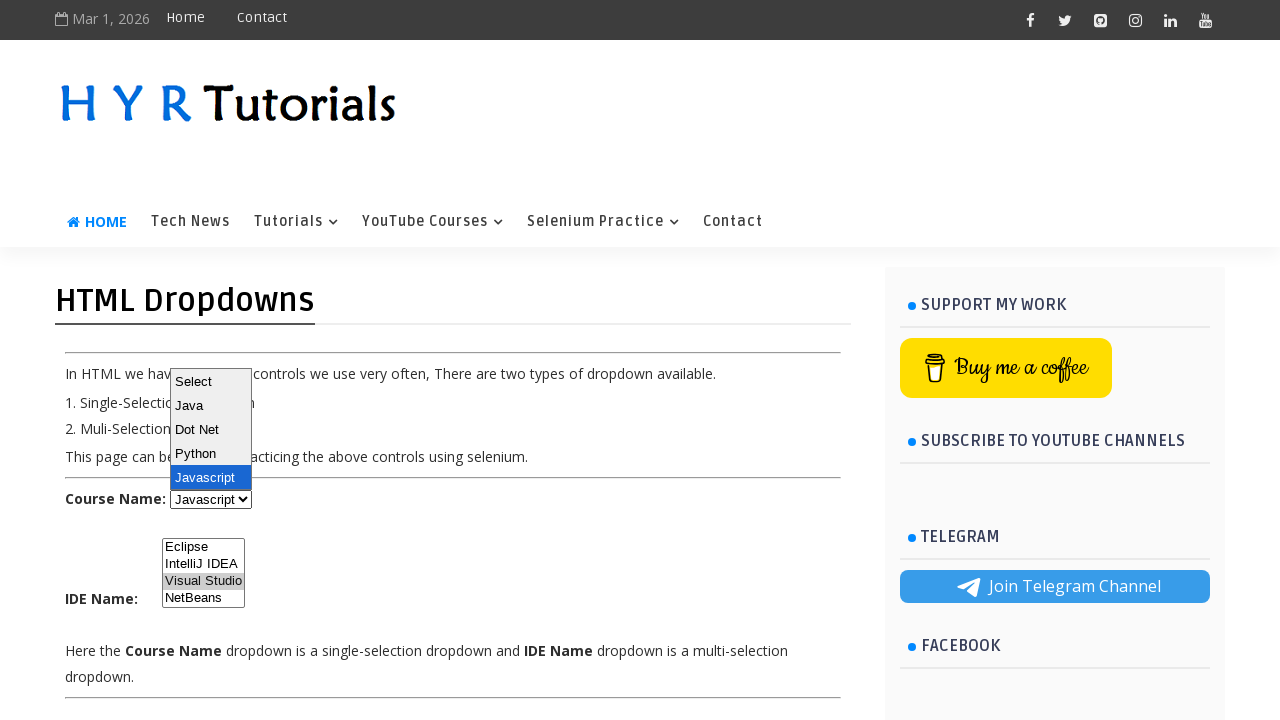

Verified course dropdown element is present and interactable
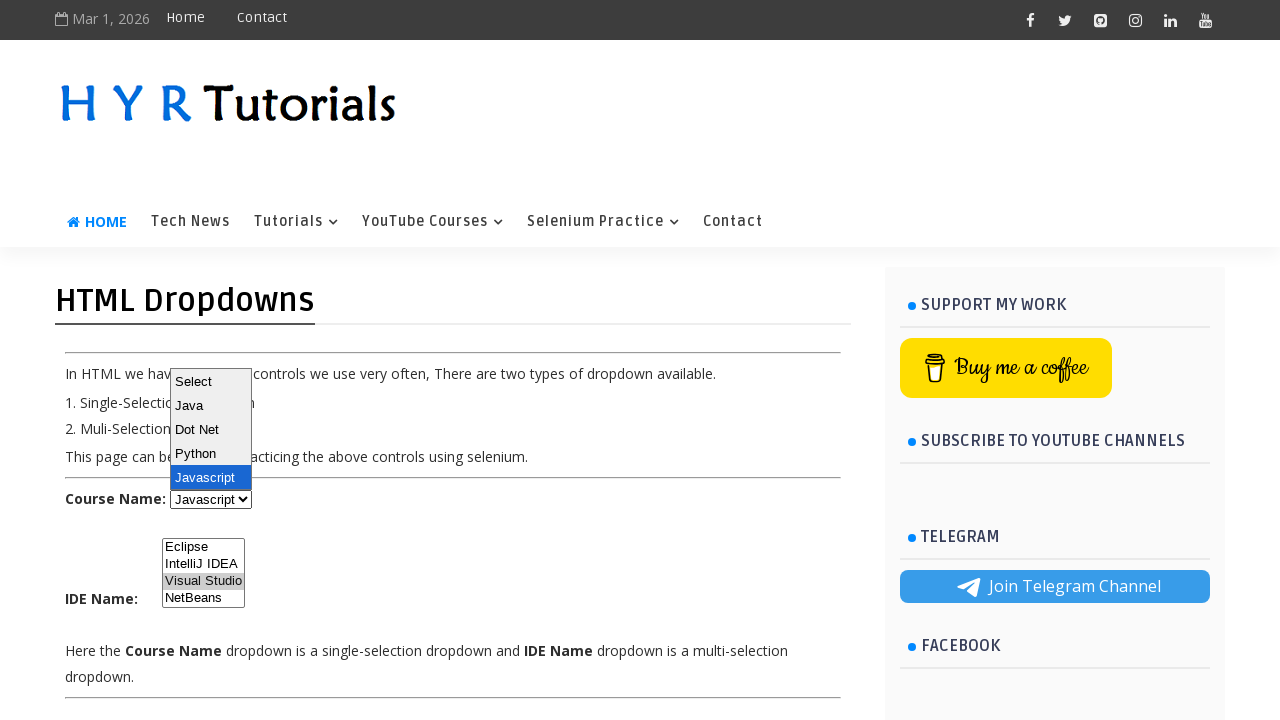

Verified IDE dropdown element is present and interactable
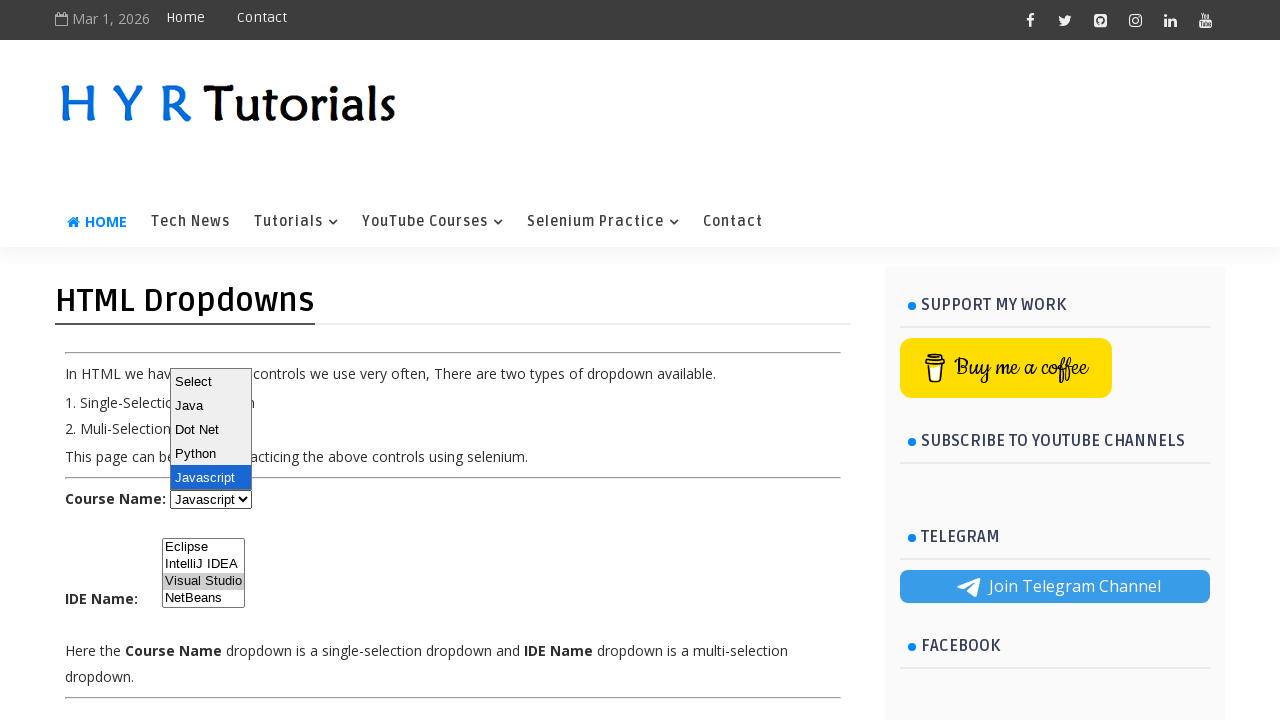

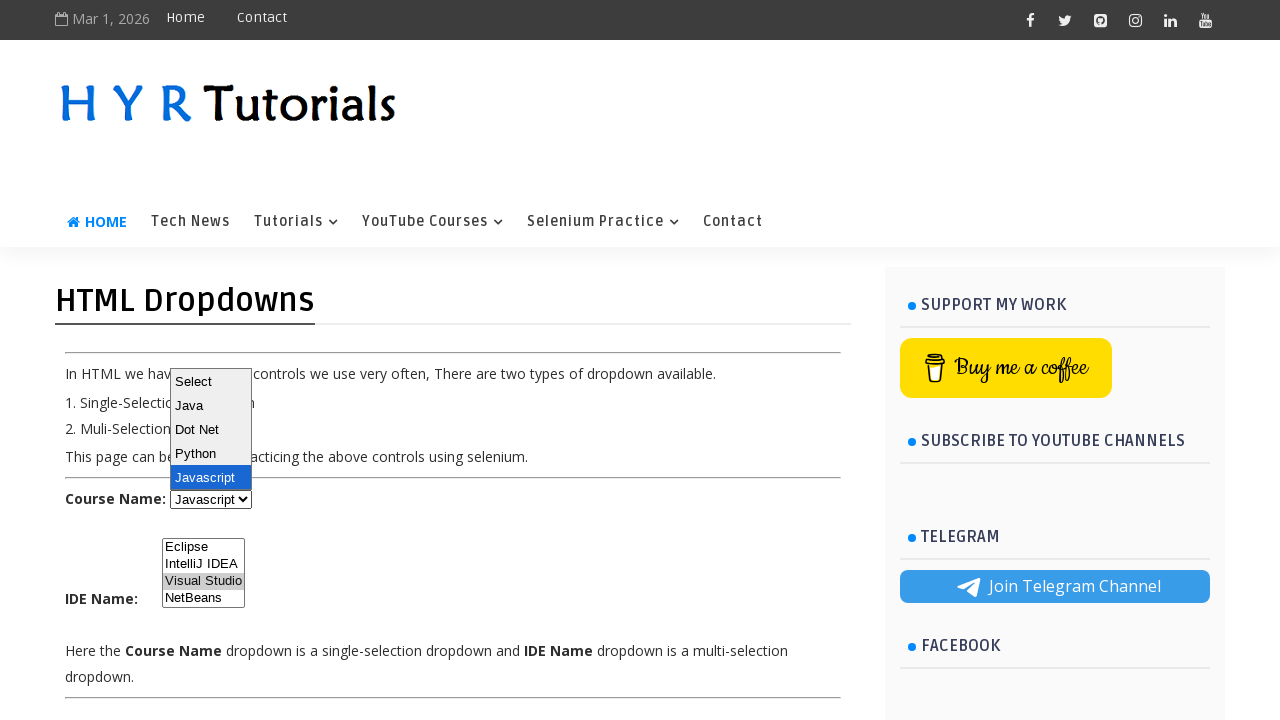